Tests the "Mark all as complete" checkbox functionality in TodoMVC by creating todo items, clicking the toggle-all checkbox to mark them complete, and verifying the todos are marked as completed.

Starting URL: https://todomvc.com/examples/typescript-react/#/

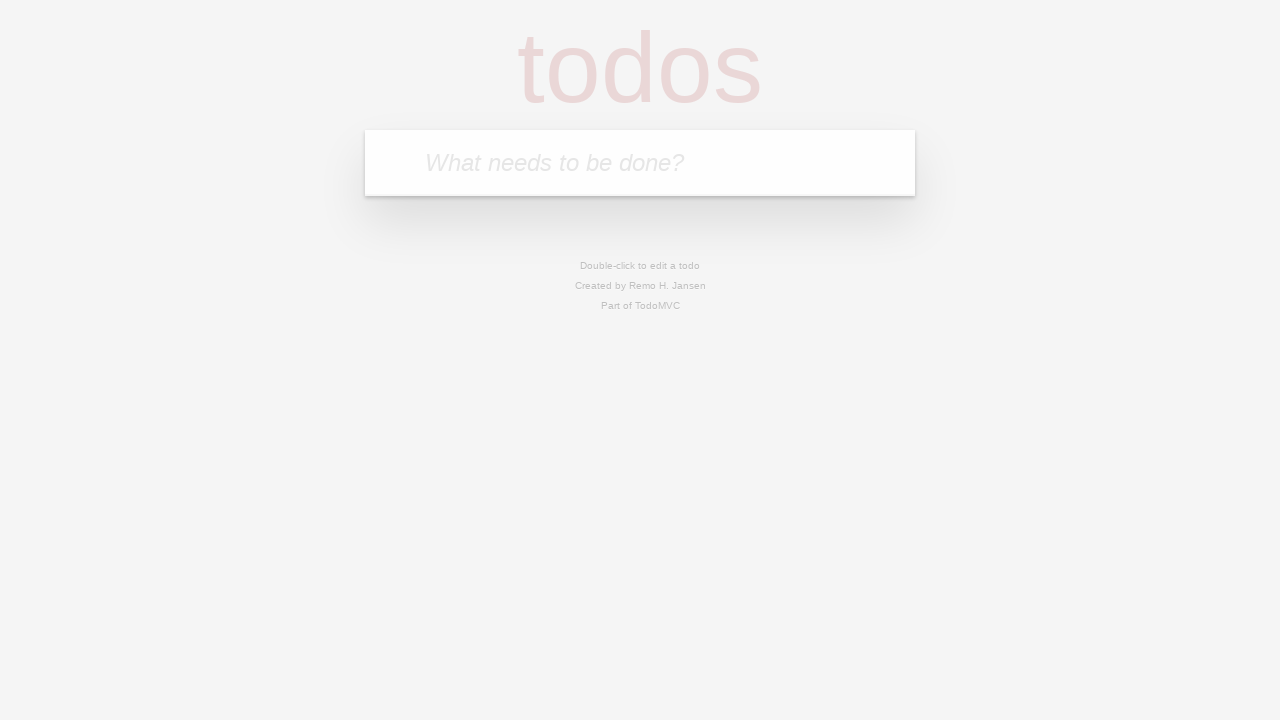

Filled new todo input with 'buy some cheese' on input.new-todo
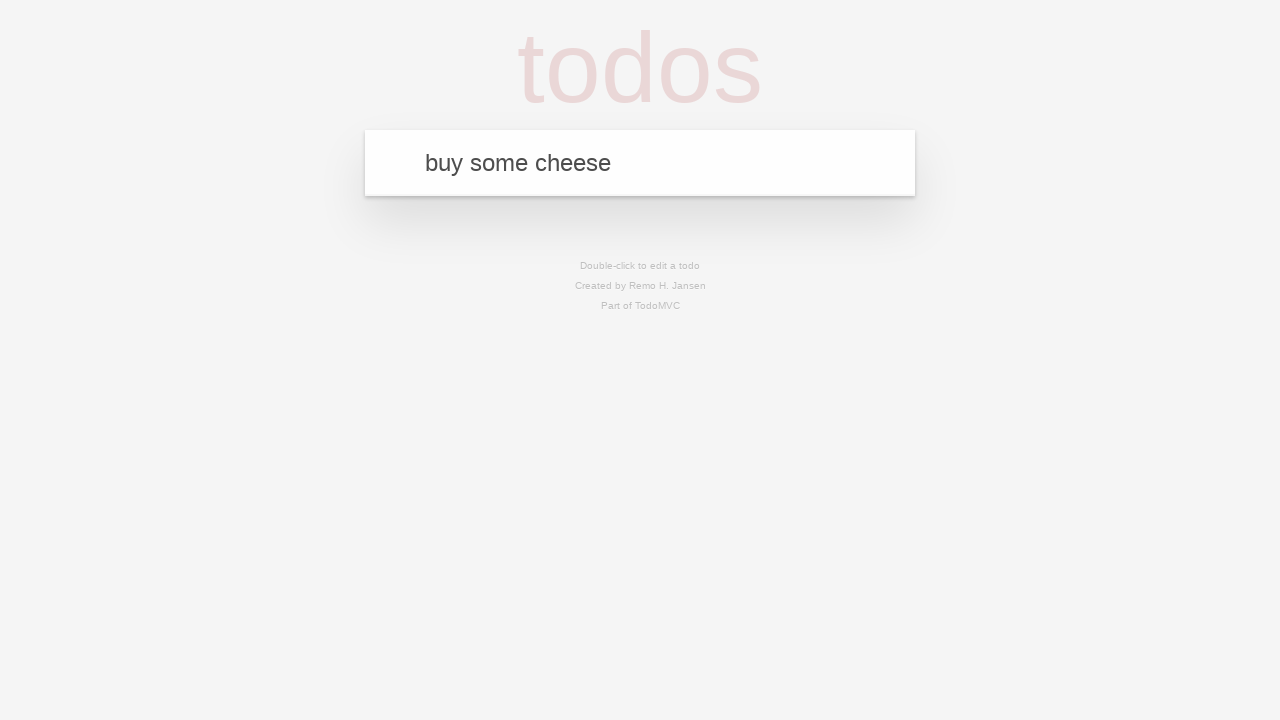

Pressed Enter to create first todo item on input.new-todo
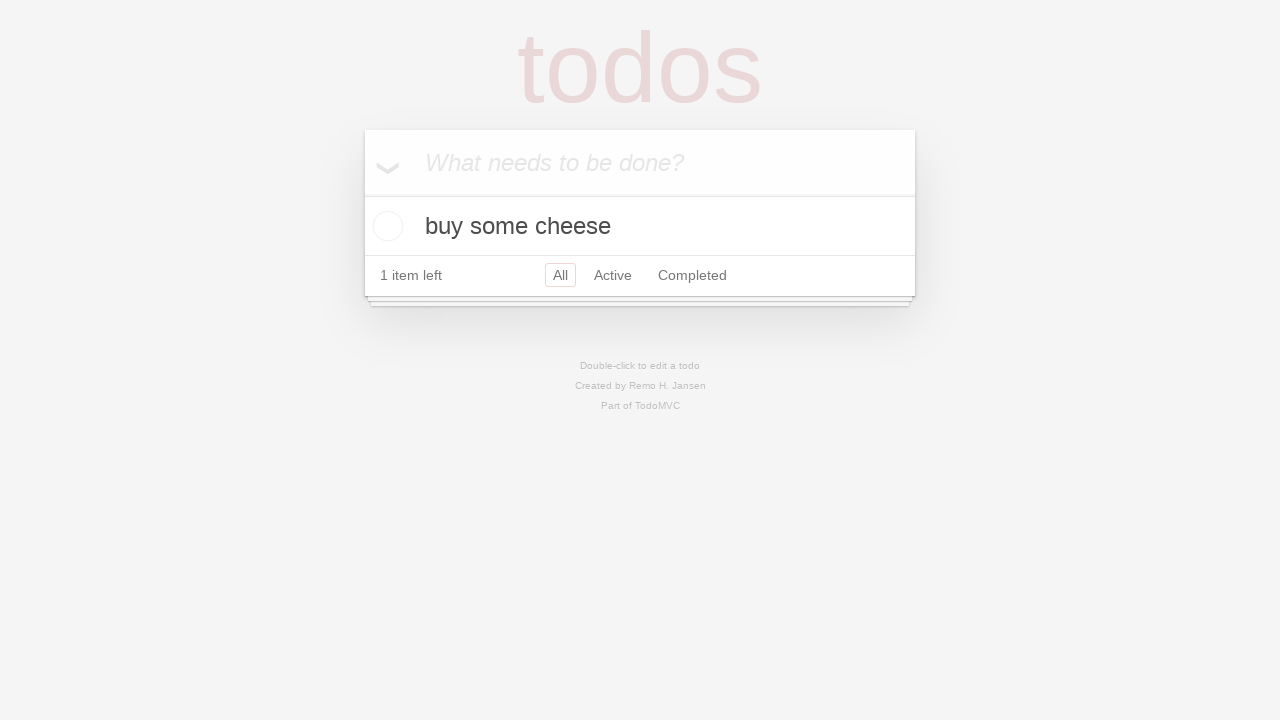

Filled new todo input with 'feed the cat' on input.new-todo
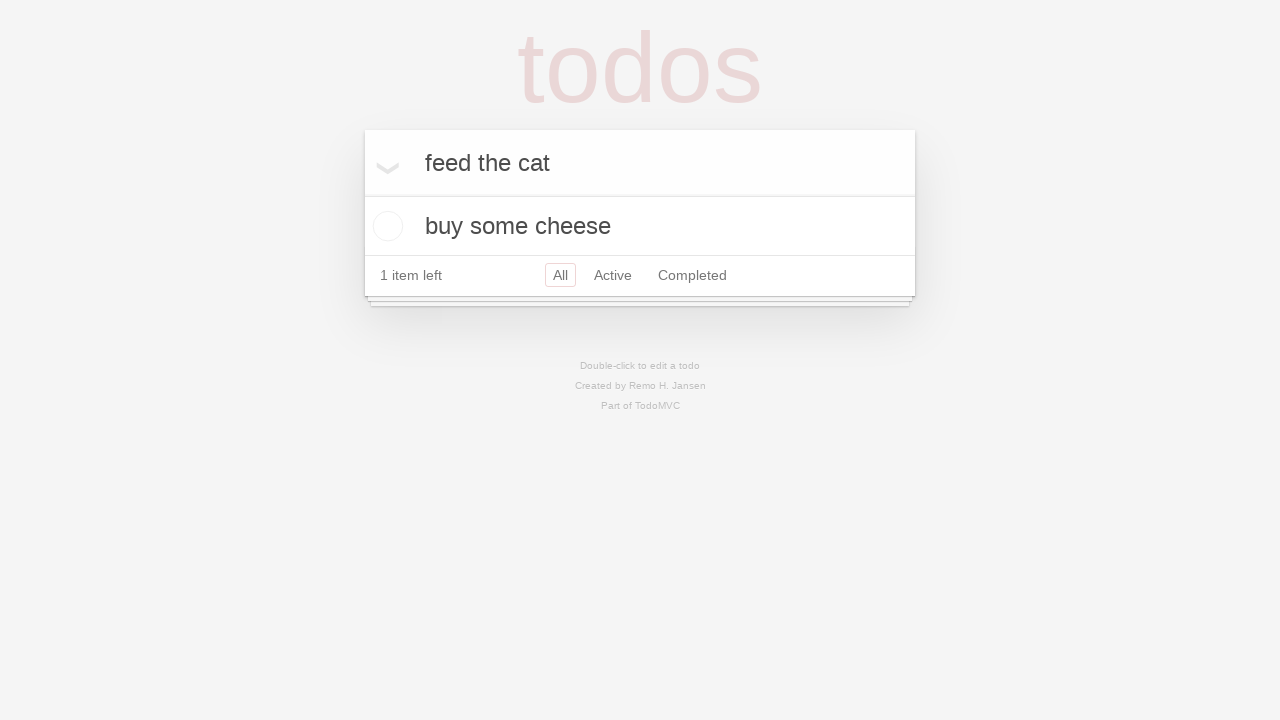

Pressed Enter to create second todo item on input.new-todo
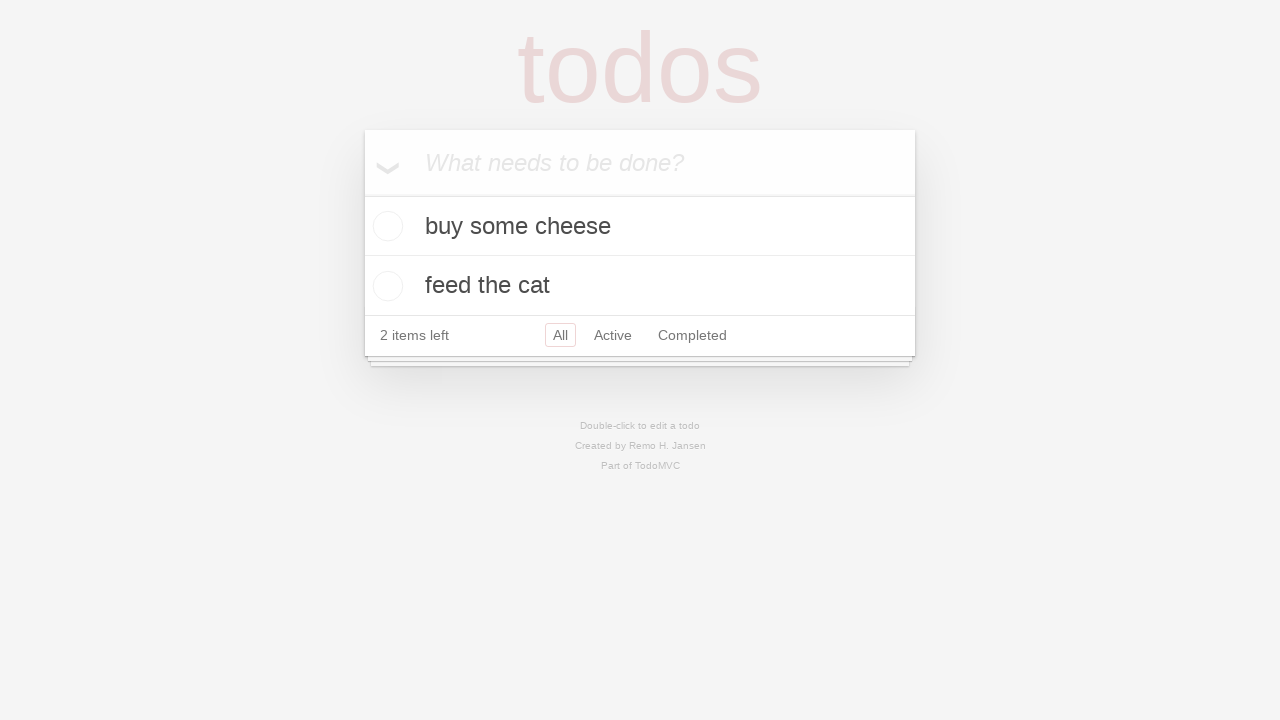

Filled new todo input with 'book a doctors appointment' on input.new-todo
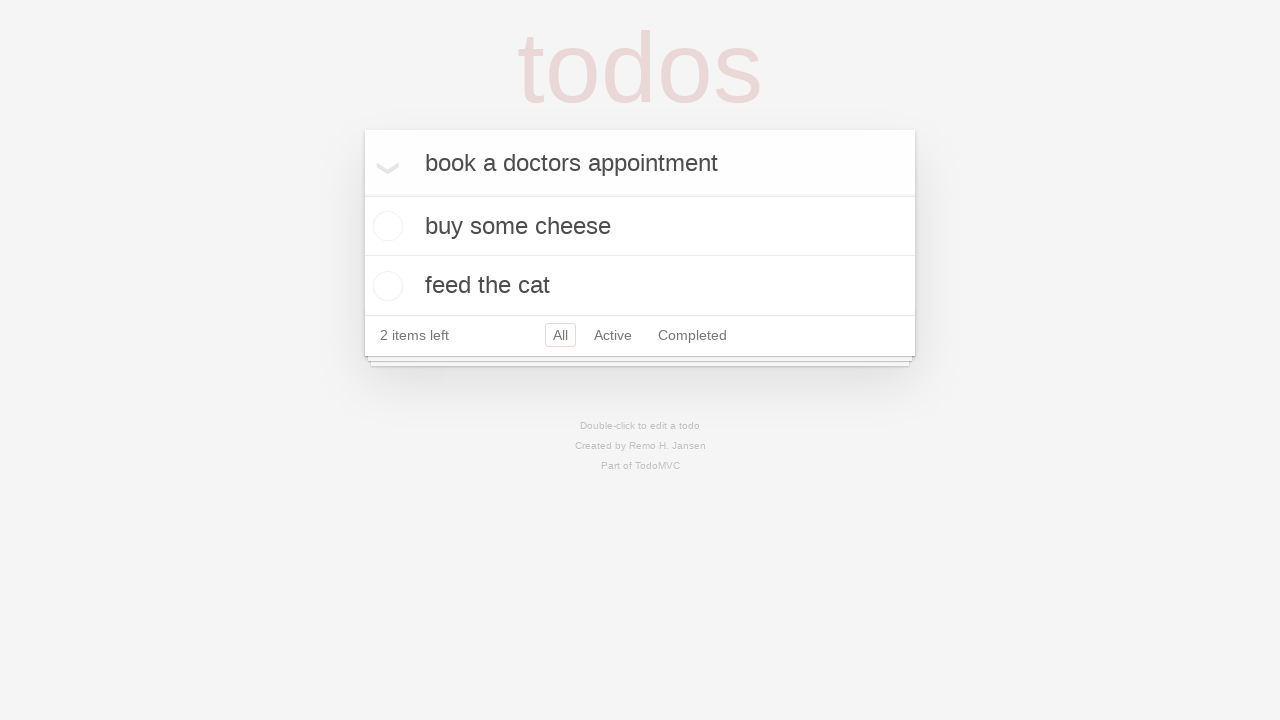

Pressed Enter to create third todo item on input.new-todo
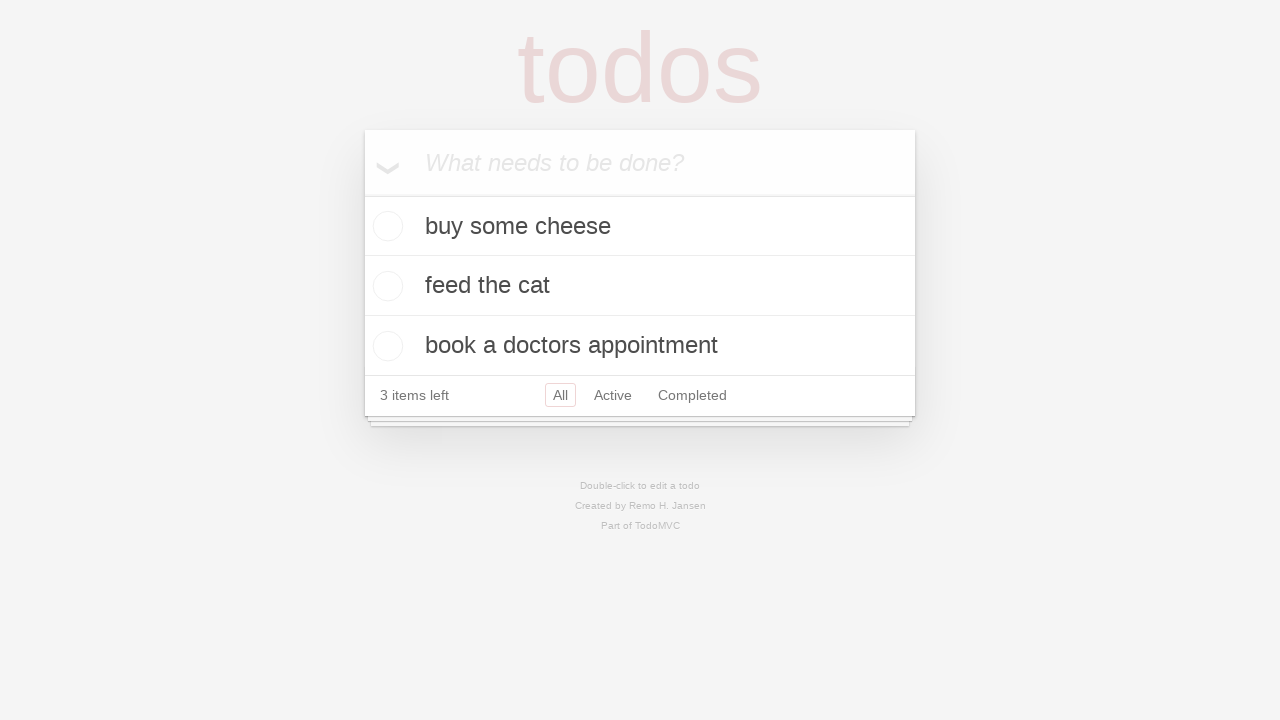

Waited for todo items to appear in the list
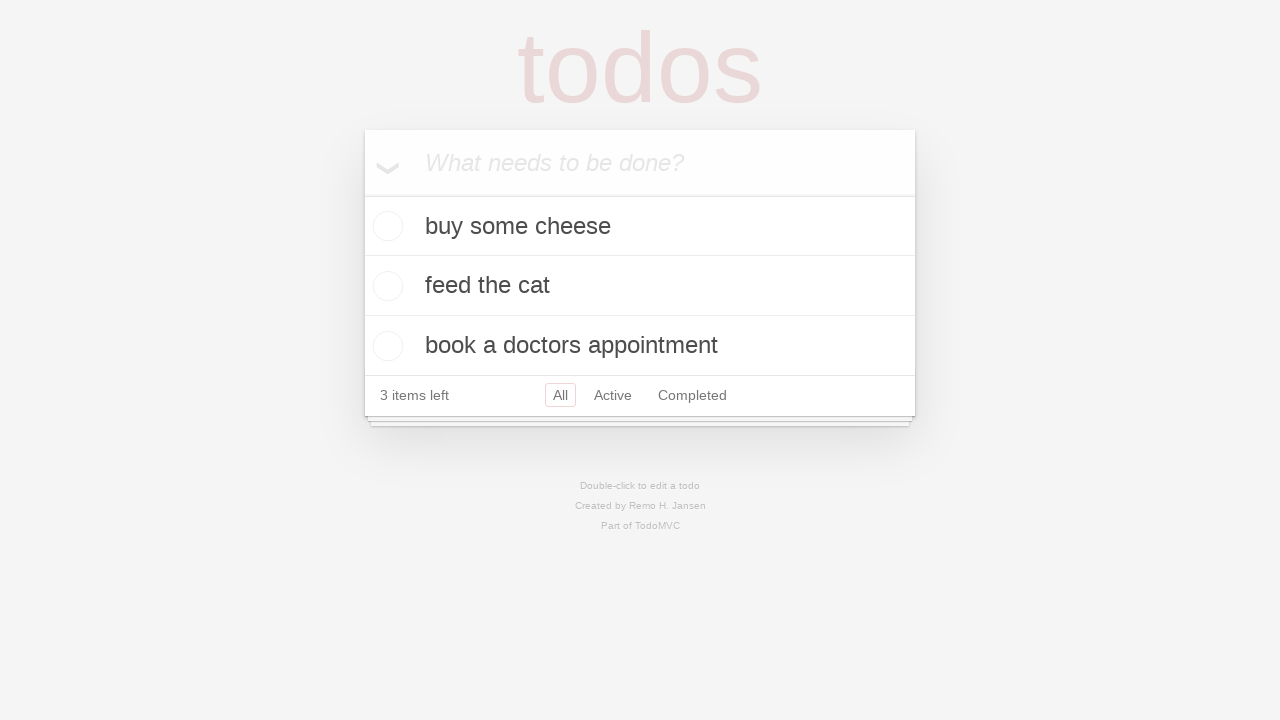

Clicked toggle-all checkbox to mark all todos as complete at (382, 162) on label[for='toggle-all']
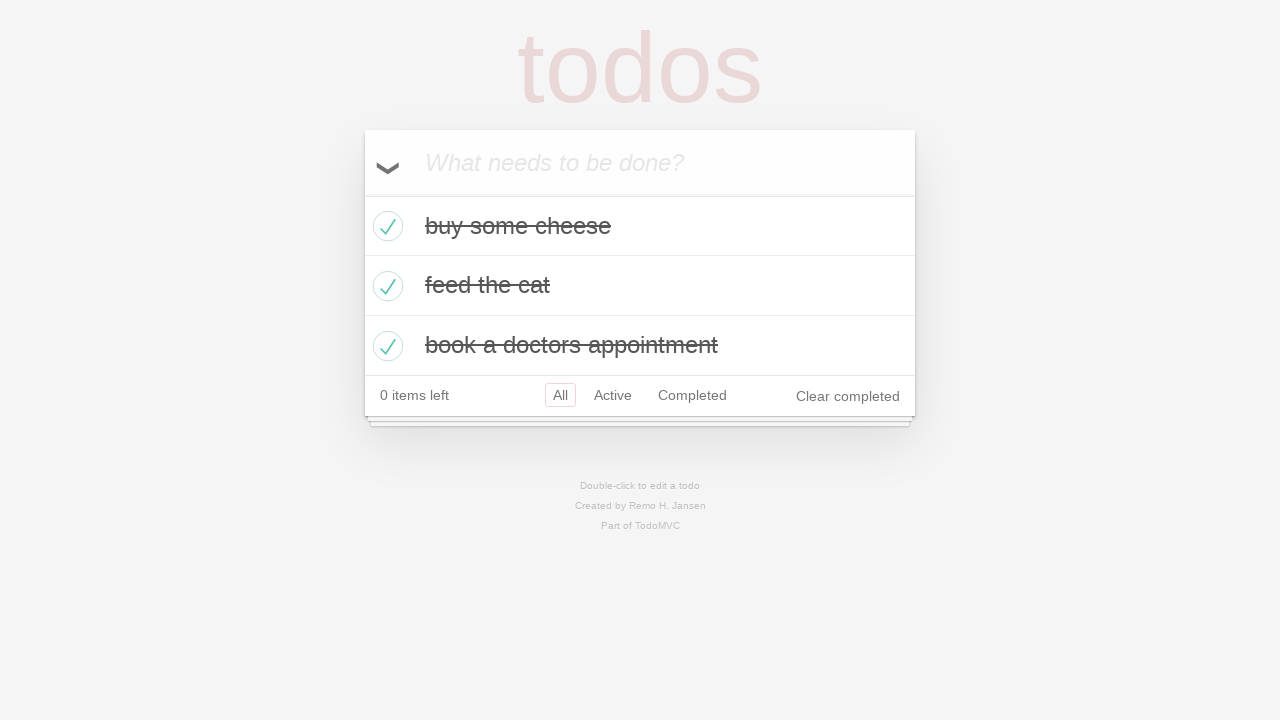

Verified all todos are marked with completed class
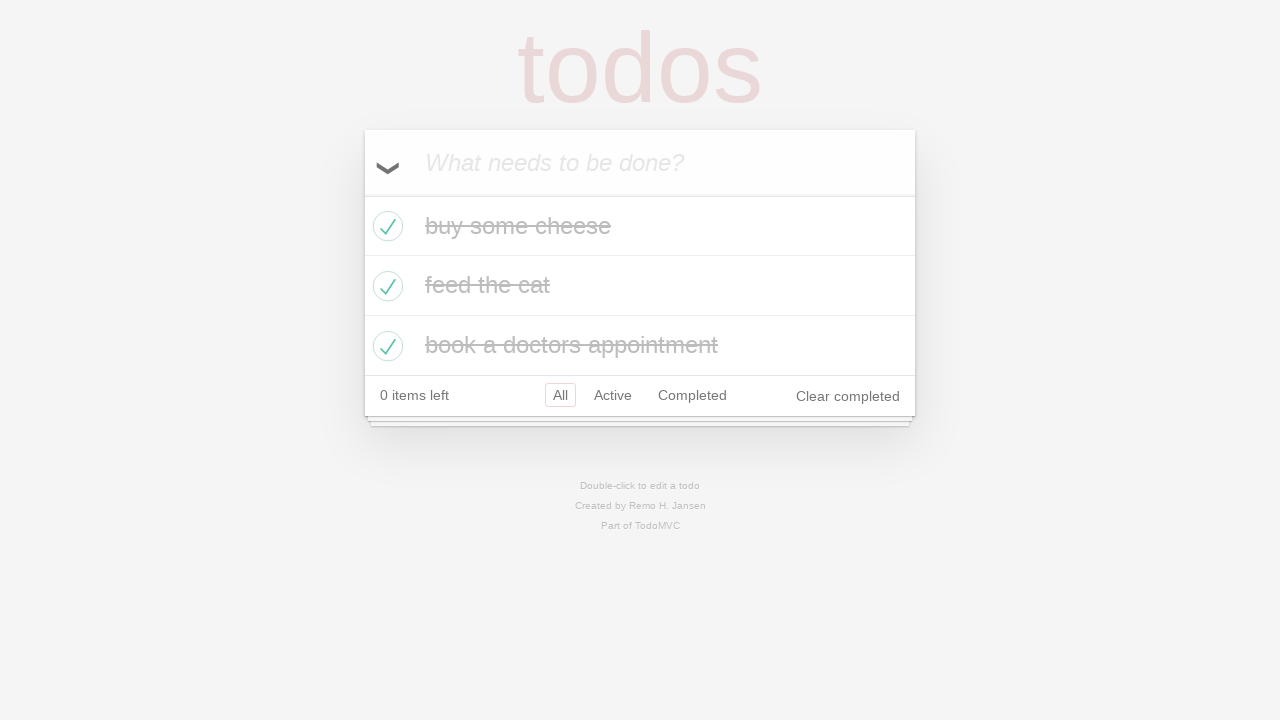

Verified toggle-all checkbox is checked
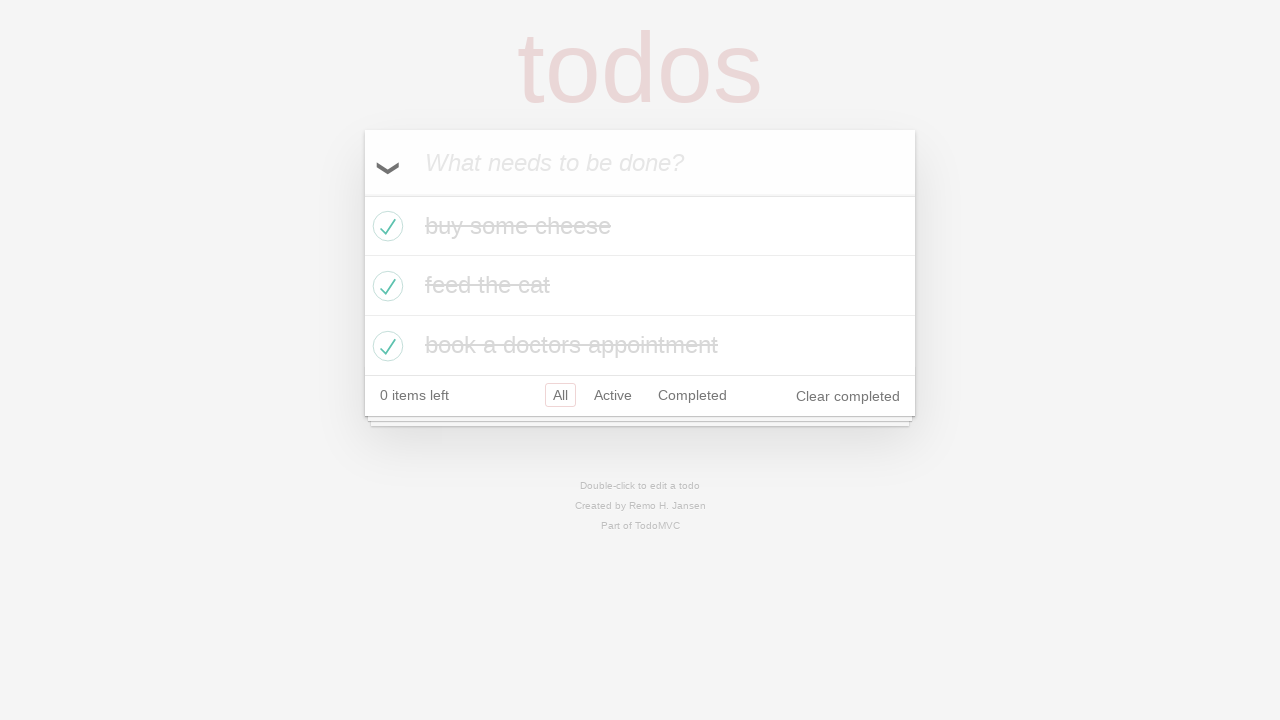

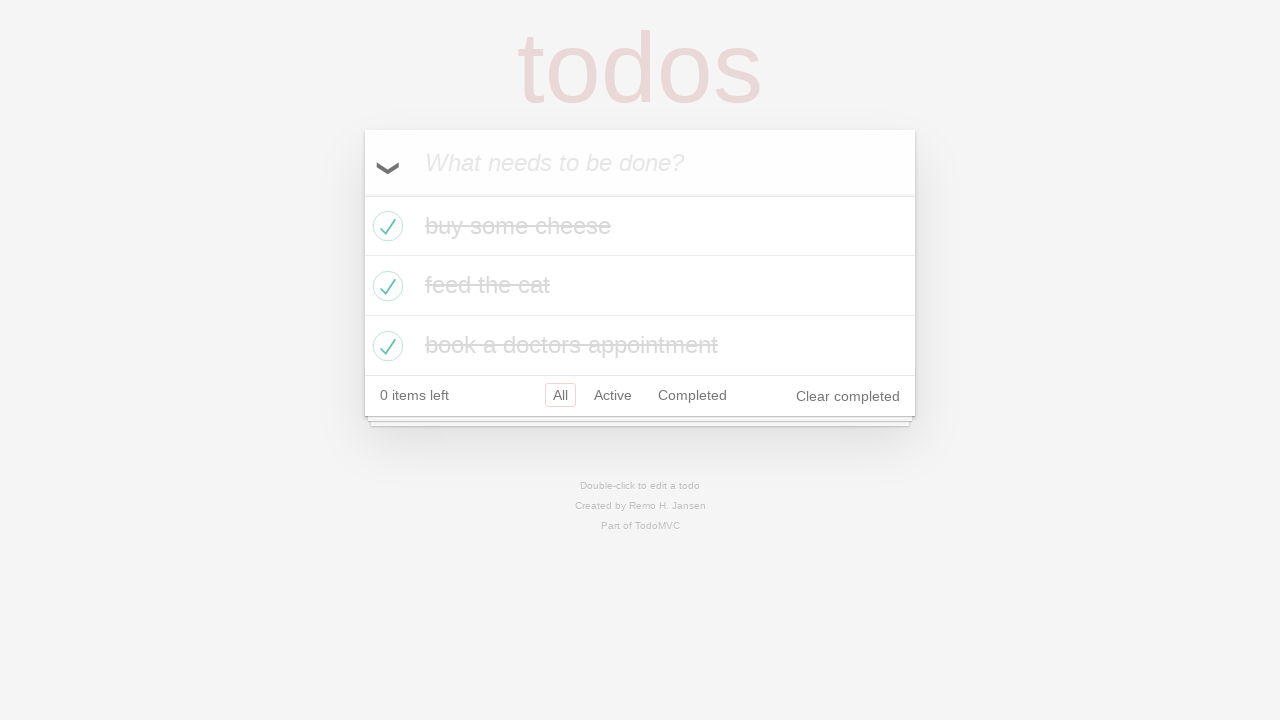